Navigates to a YouTube video page and clicks on the YouTube logo to return to the homepage

Starting URL: https://www.youtube.com/watch?v=yKCAxwOKex8

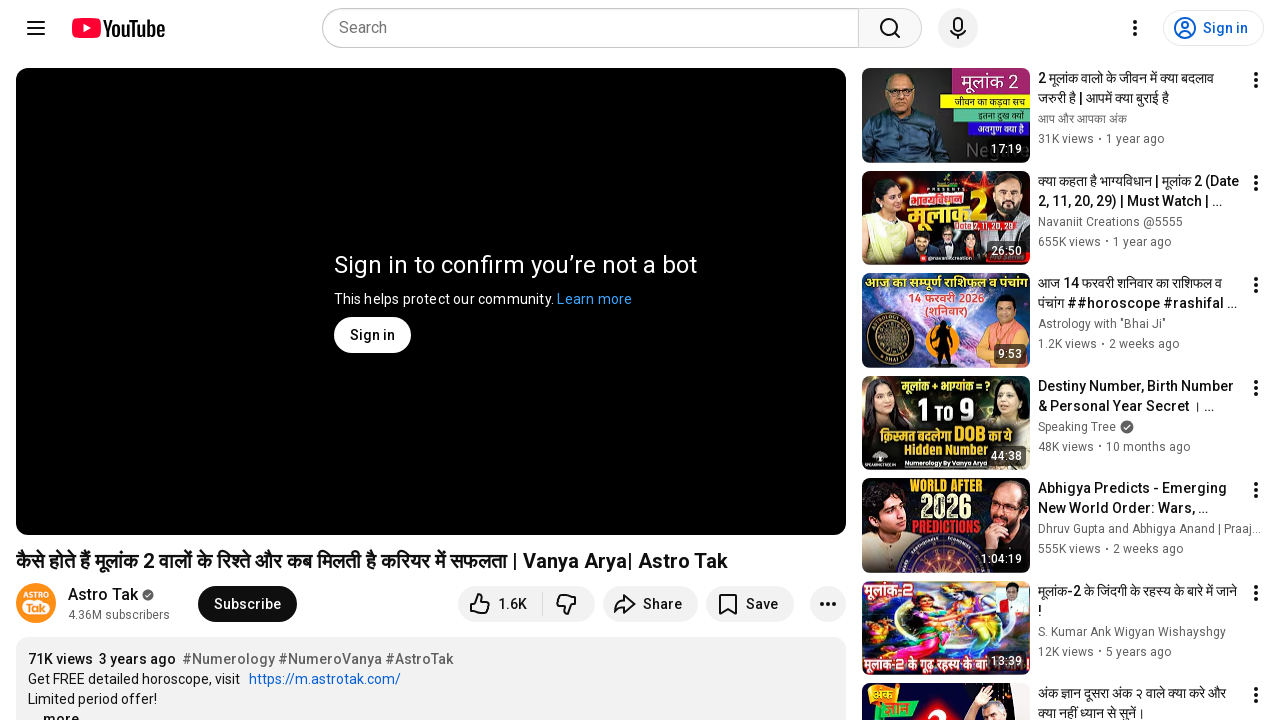

Navigated to YouTube video page
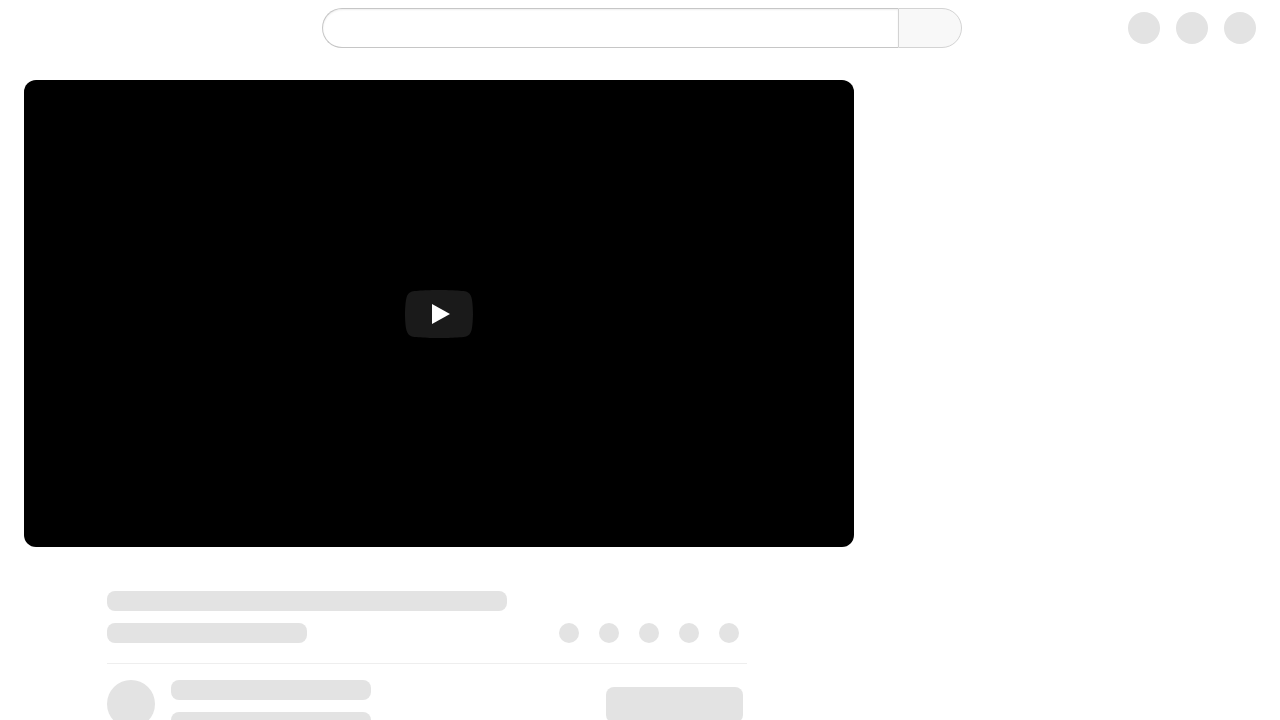

Clicked YouTube logo to return to homepage at (120, 28) on #logo
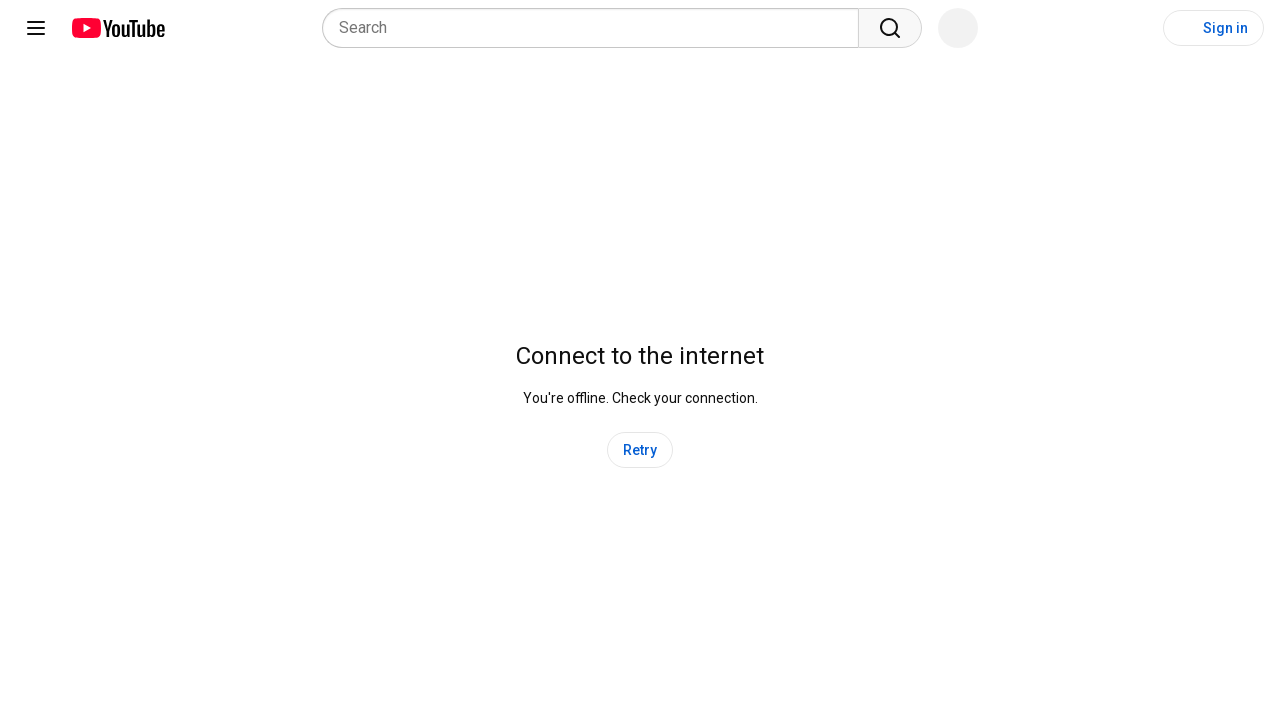

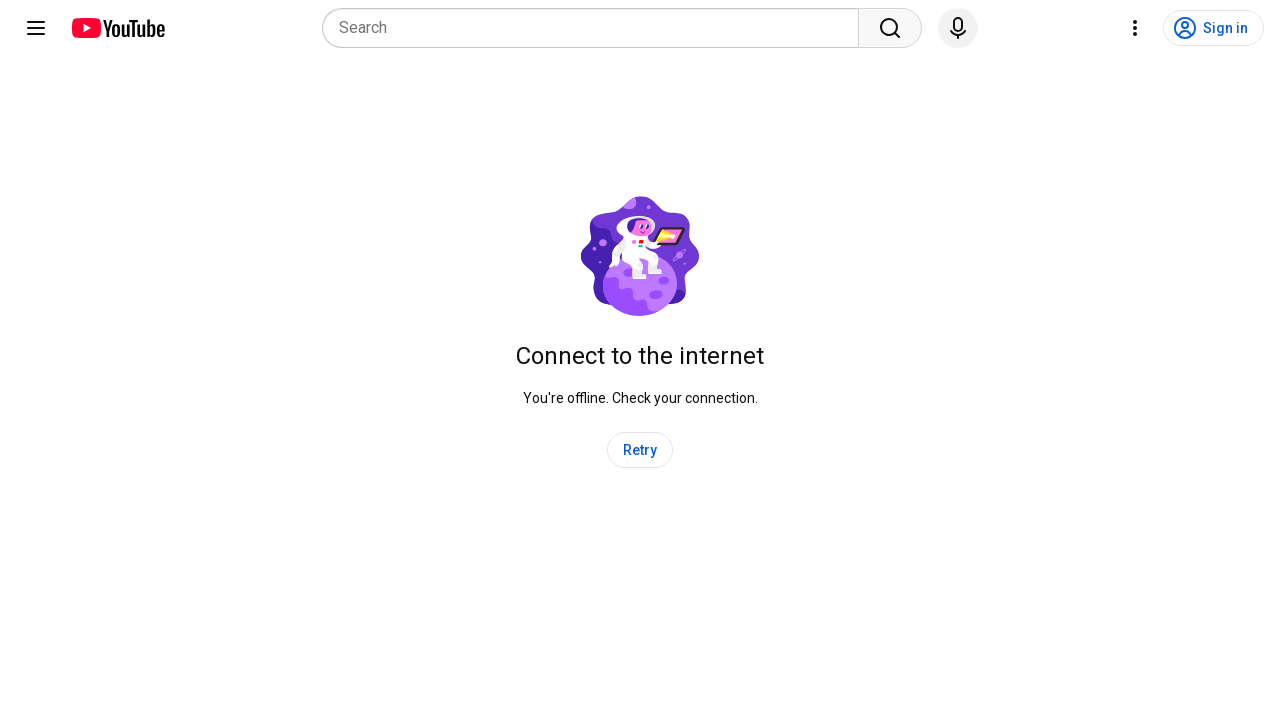